Tests multi-window/tab handling by opening footer column links in new tabs using keyboard shortcuts, then iterating through all opened windows to verify they loaded correctly.

Starting URL: https://rahulshettyacademy.com/AutomationPractice/

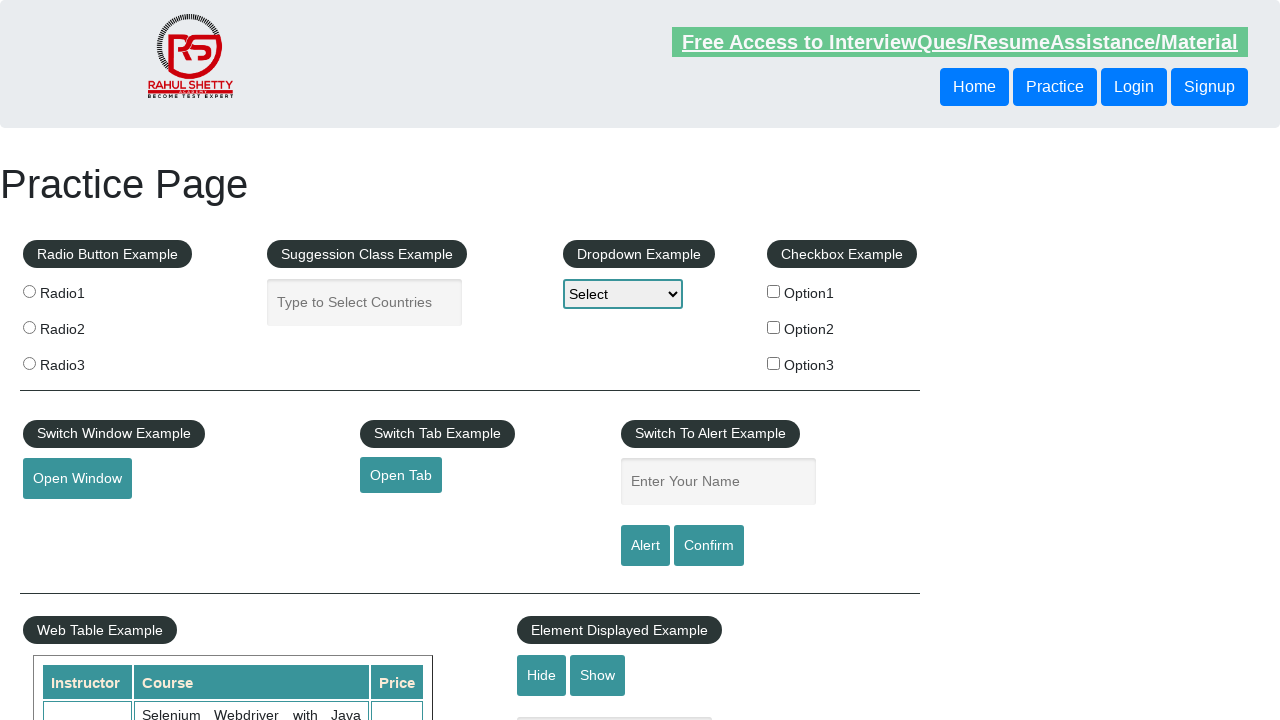

Footer section loaded
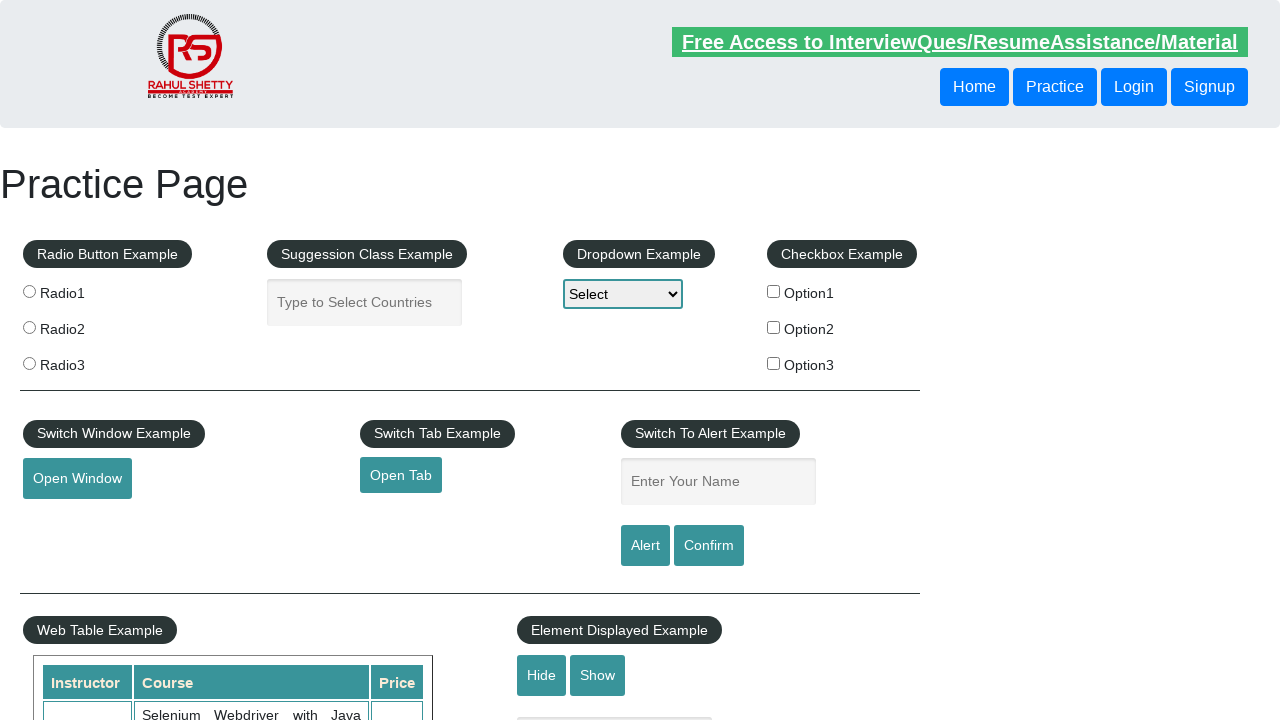

Located footer column links
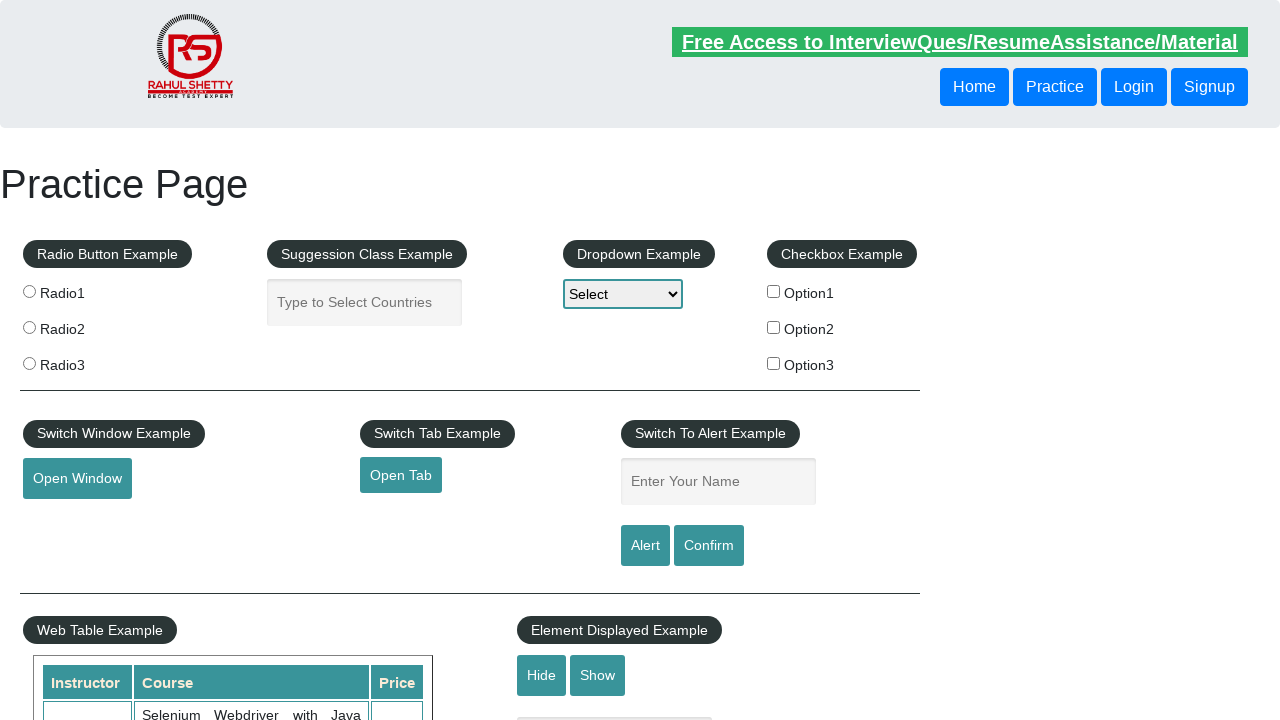

Found 5 links in footer column
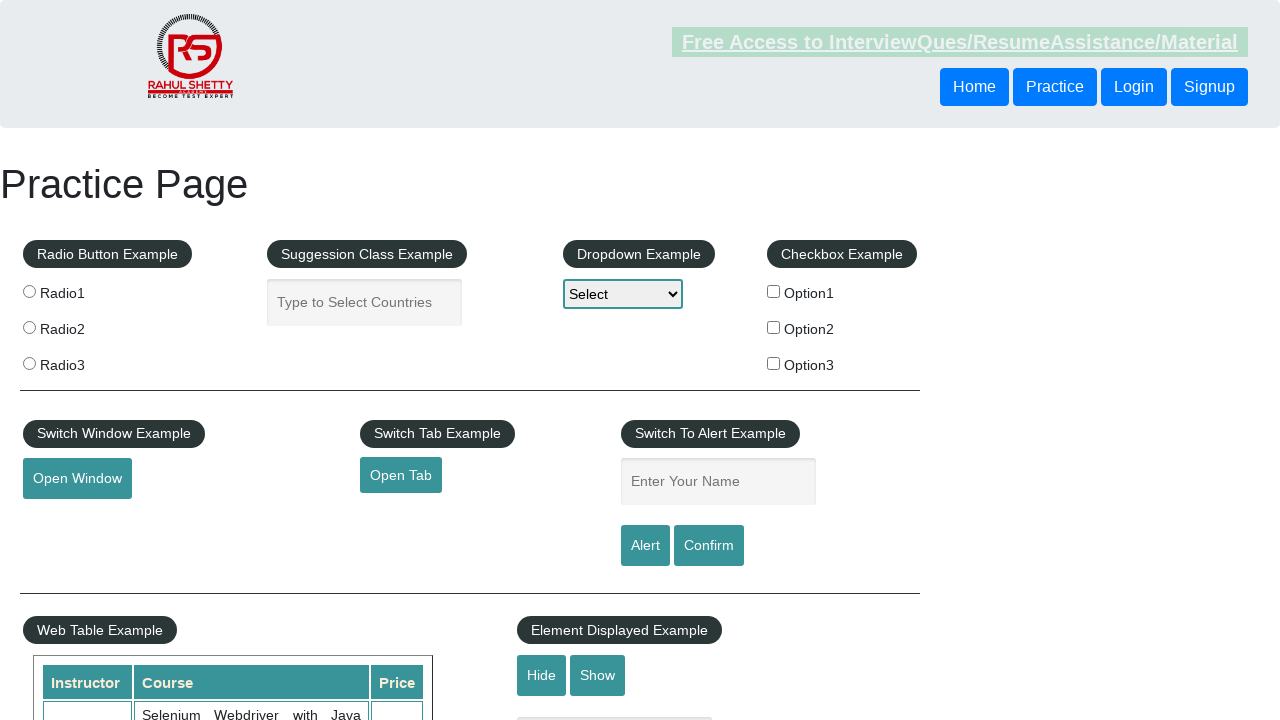

Opened footer link 1 in new tab using Ctrl+Click at (68, 520) on xpath=//table/tbody/tr/td[1]/ul//a >> nth=1
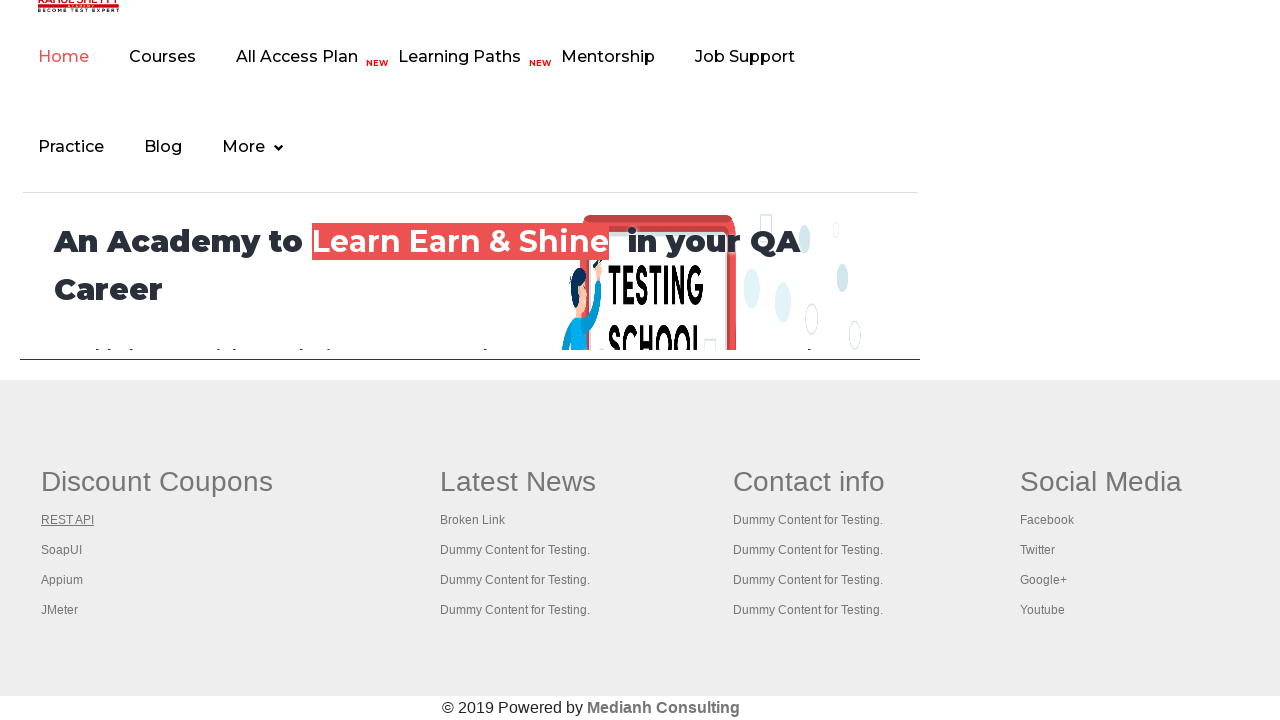

Opened footer link 2 in new tab using Ctrl+Click at (62, 550) on xpath=//table/tbody/tr/td[1]/ul//a >> nth=2
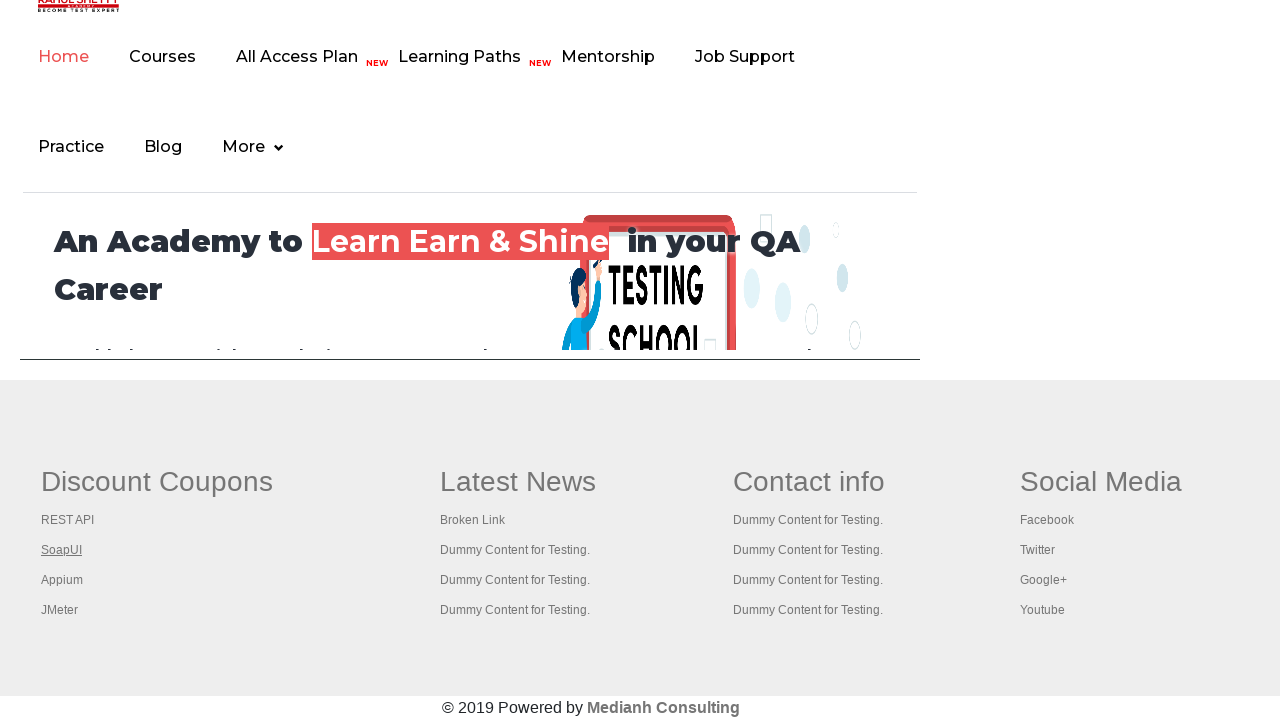

Opened footer link 3 in new tab using Ctrl+Click at (62, 580) on xpath=//table/tbody/tr/td[1]/ul//a >> nth=3
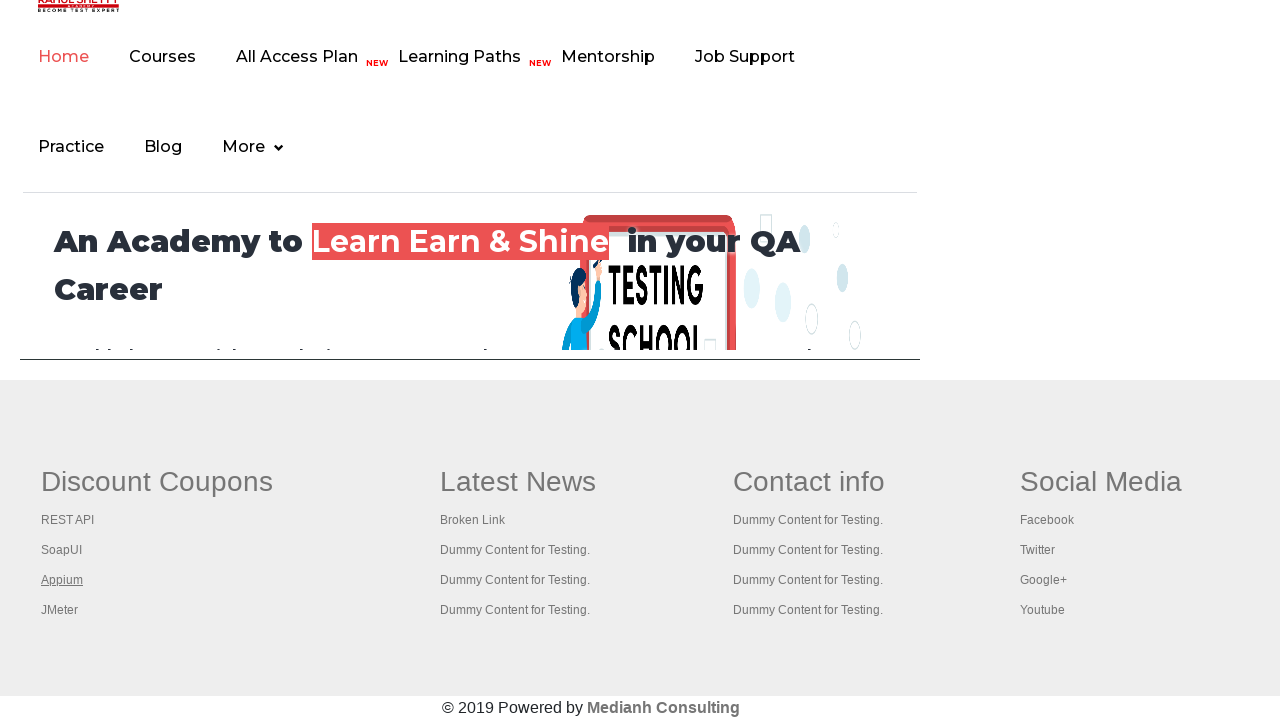

Opened footer link 4 in new tab using Ctrl+Click at (60, 610) on xpath=//table/tbody/tr/td[1]/ul//a >> nth=4
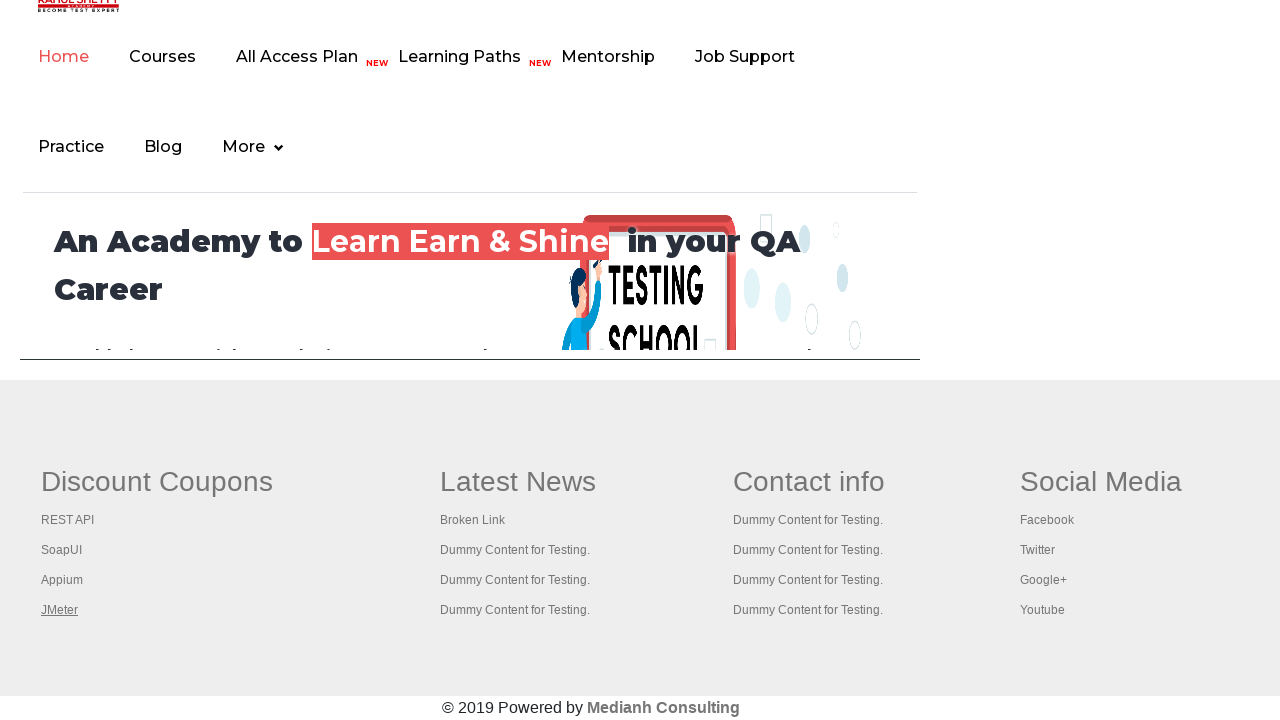

Retrieved all open pages/tabs, total count: 5
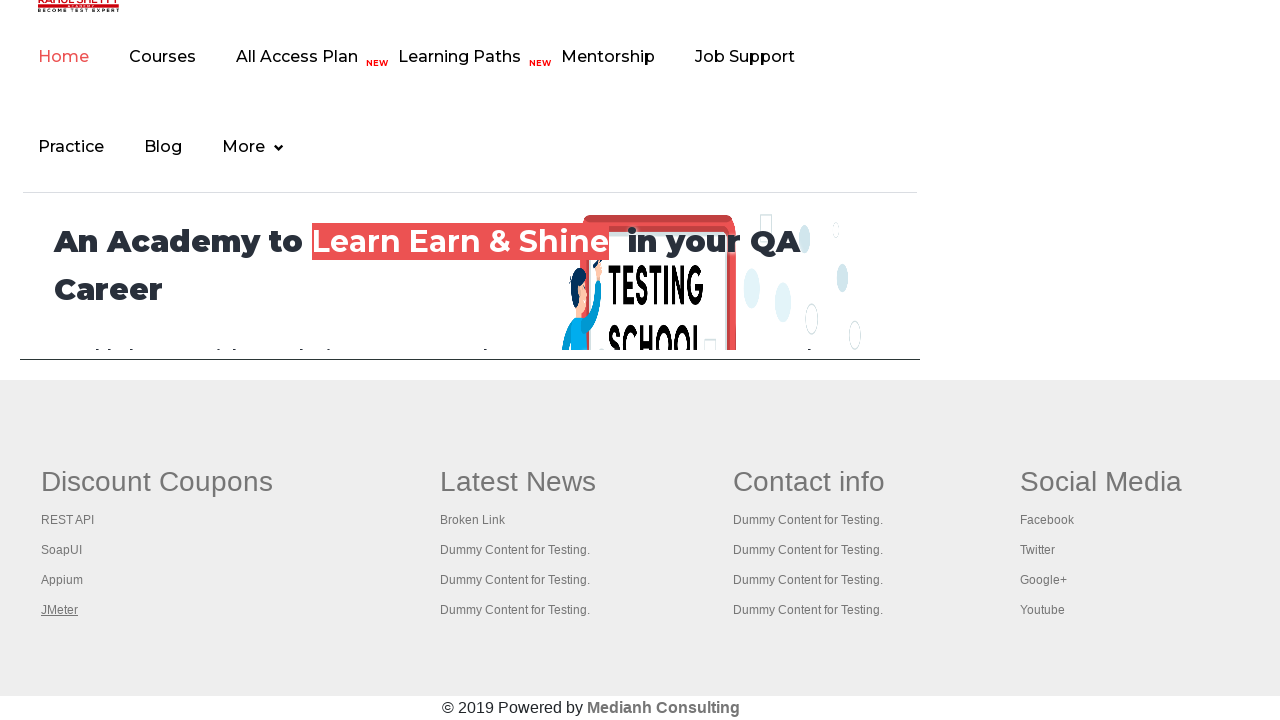

Brought a page to front
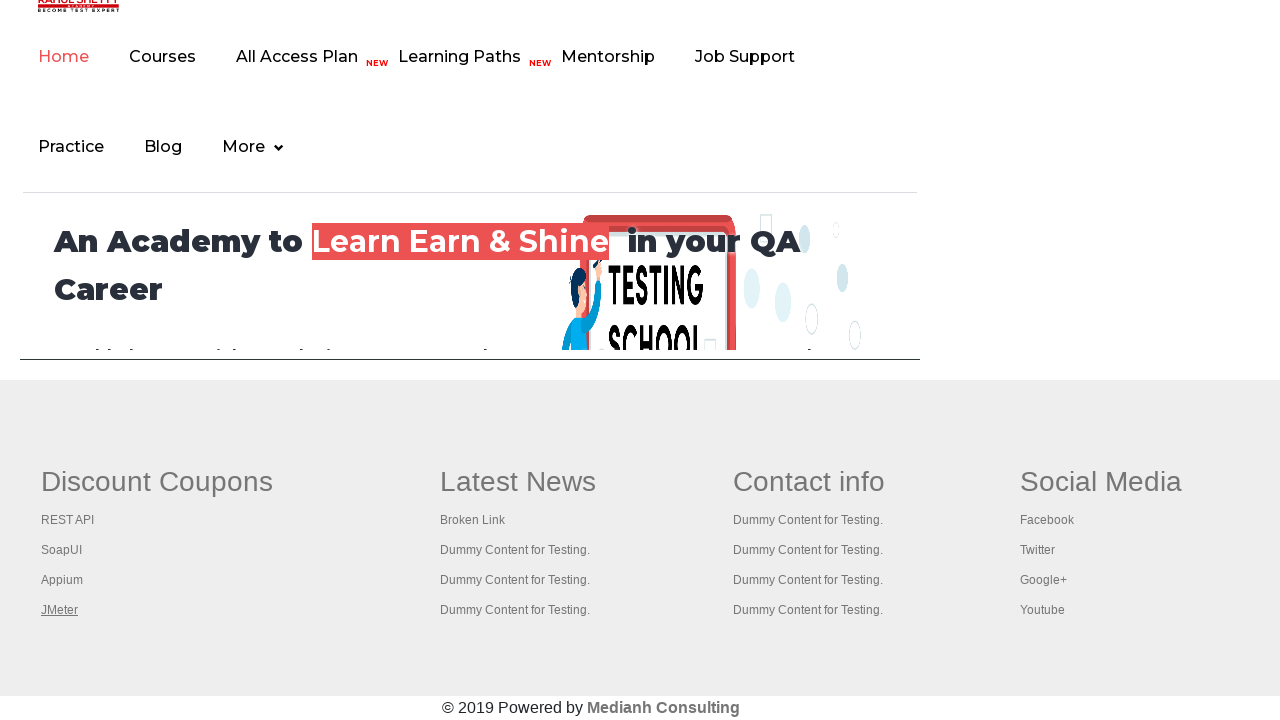

Page loaded and DOM content ready
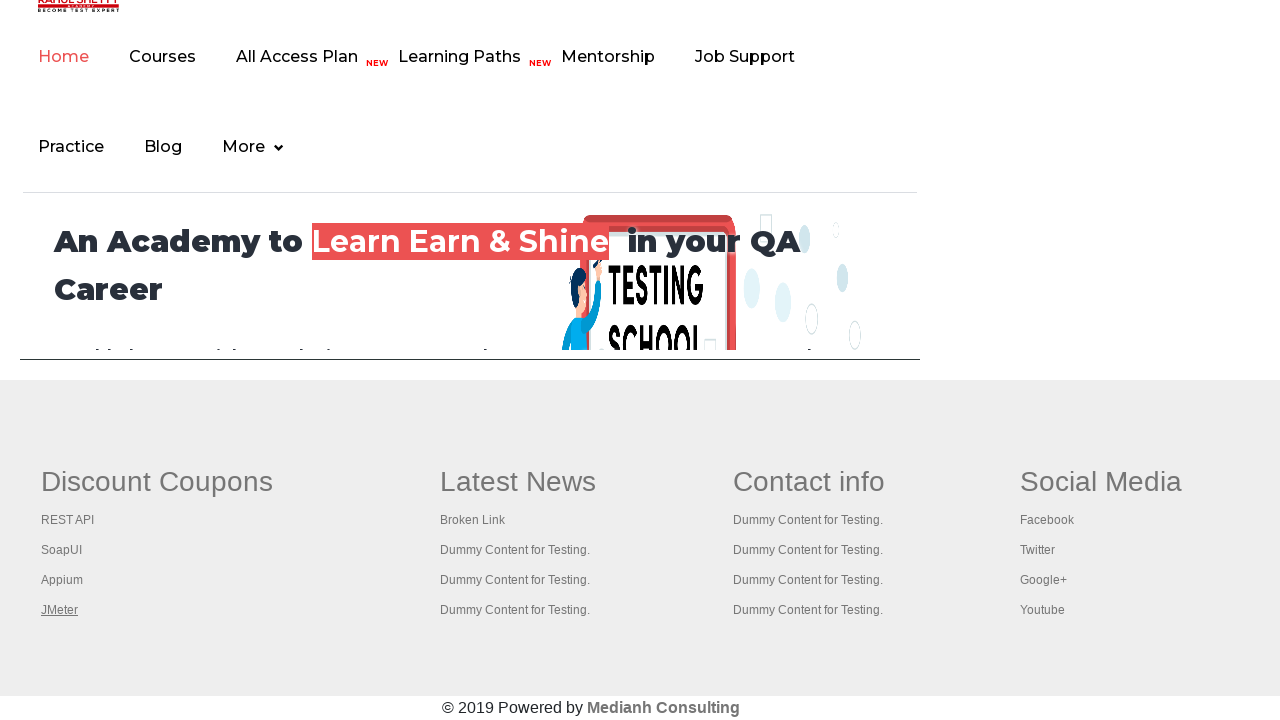

Brought a page to front
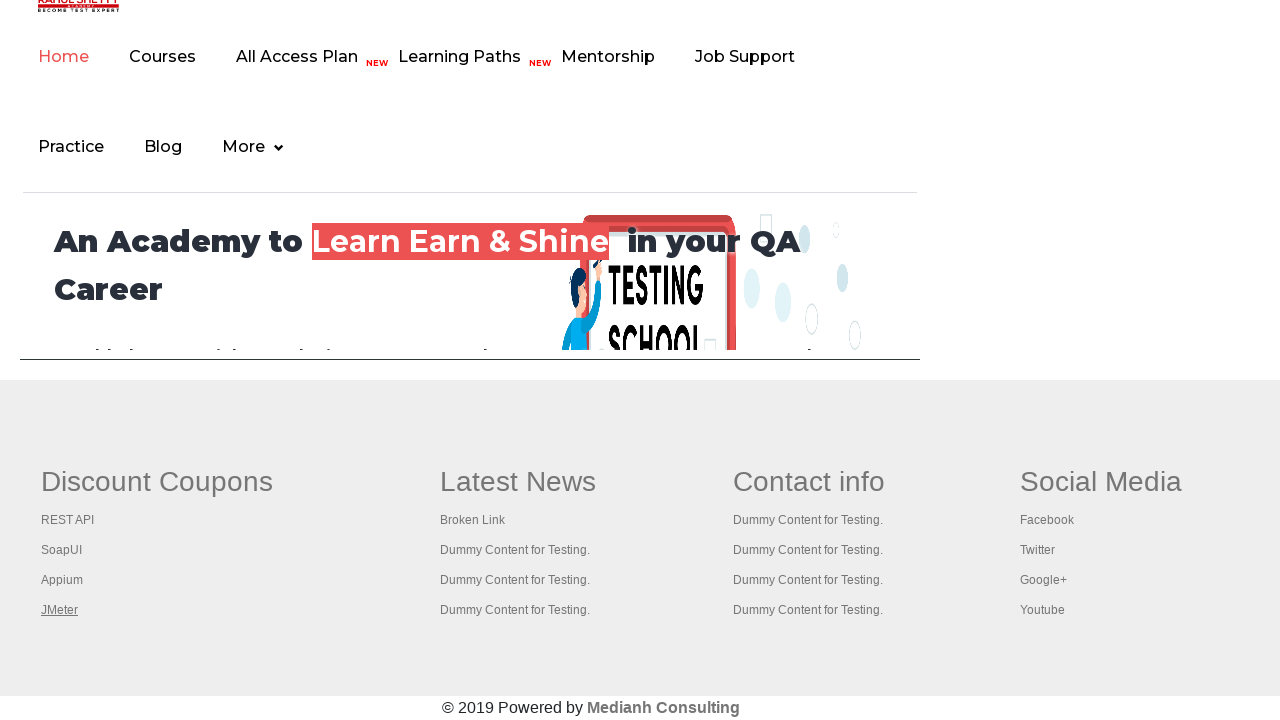

Page loaded and DOM content ready
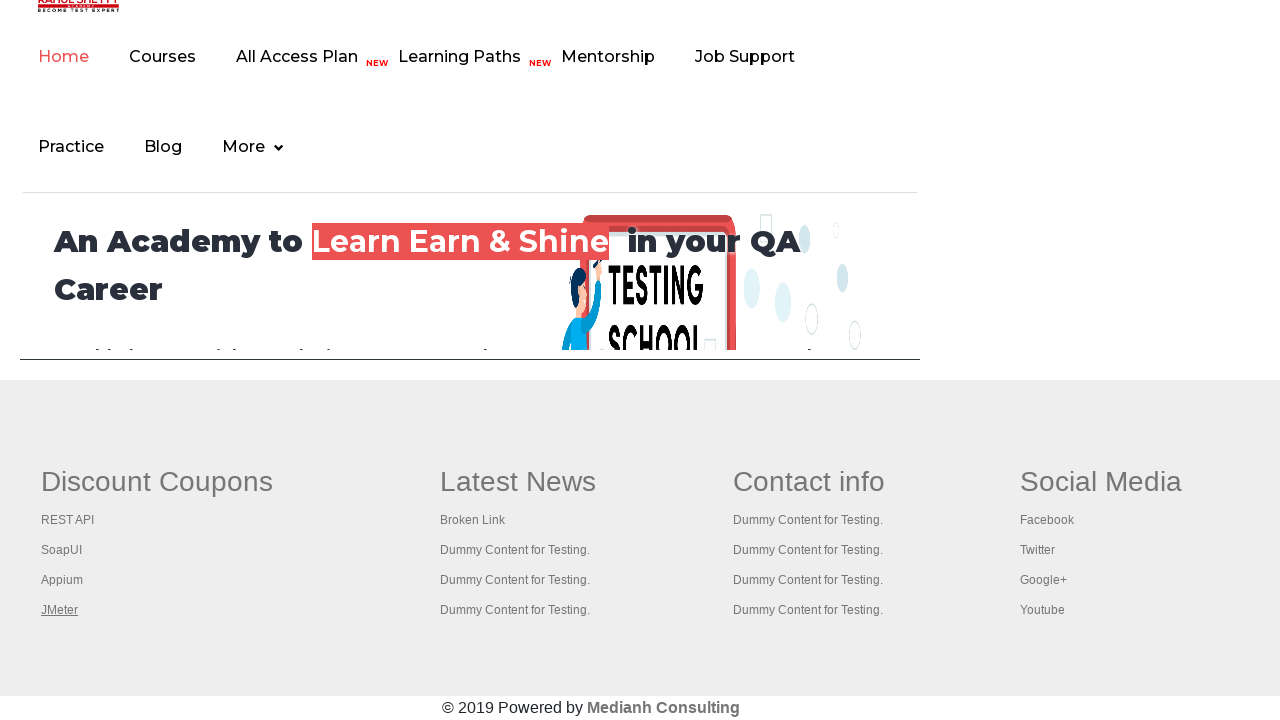

Brought a page to front
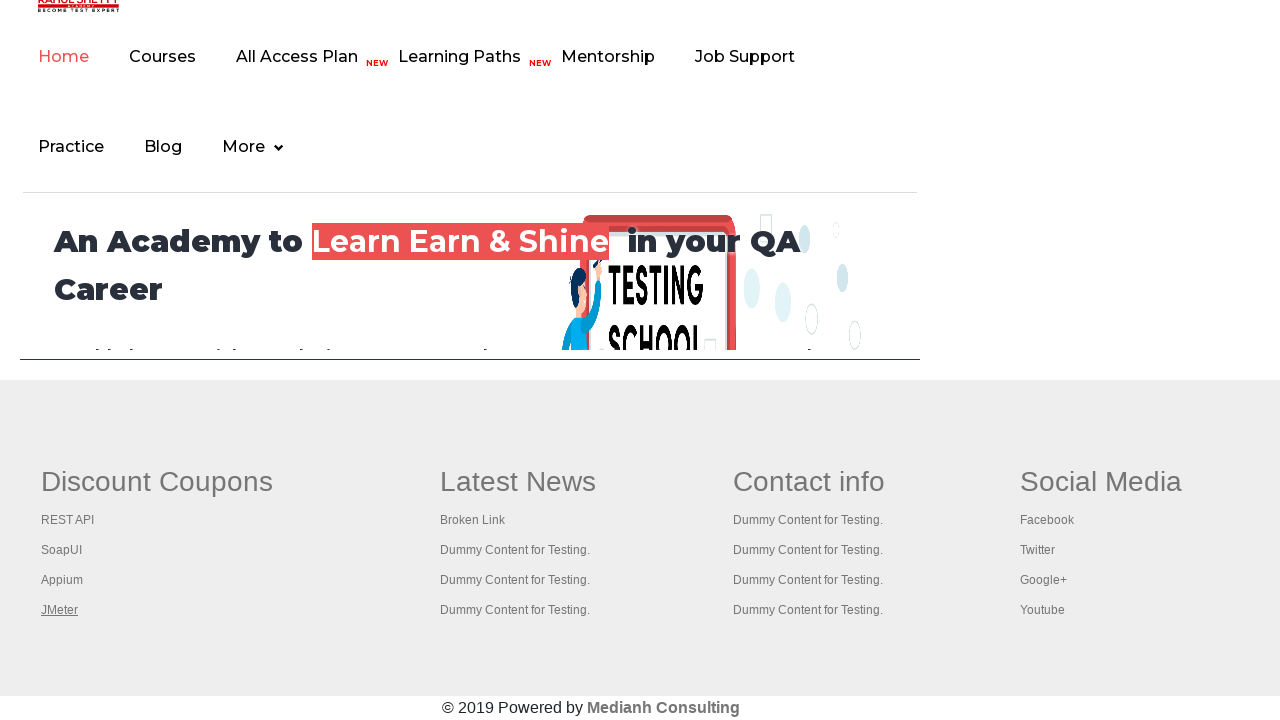

Page loaded and DOM content ready
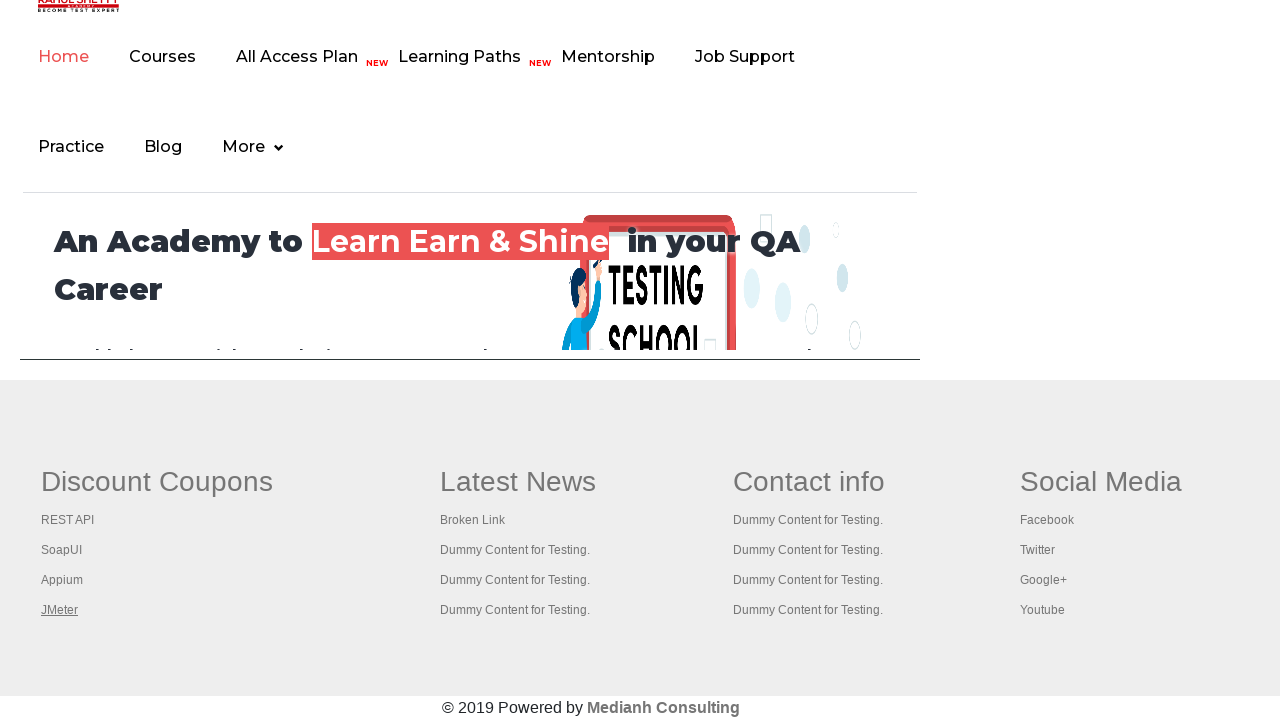

Brought a page to front
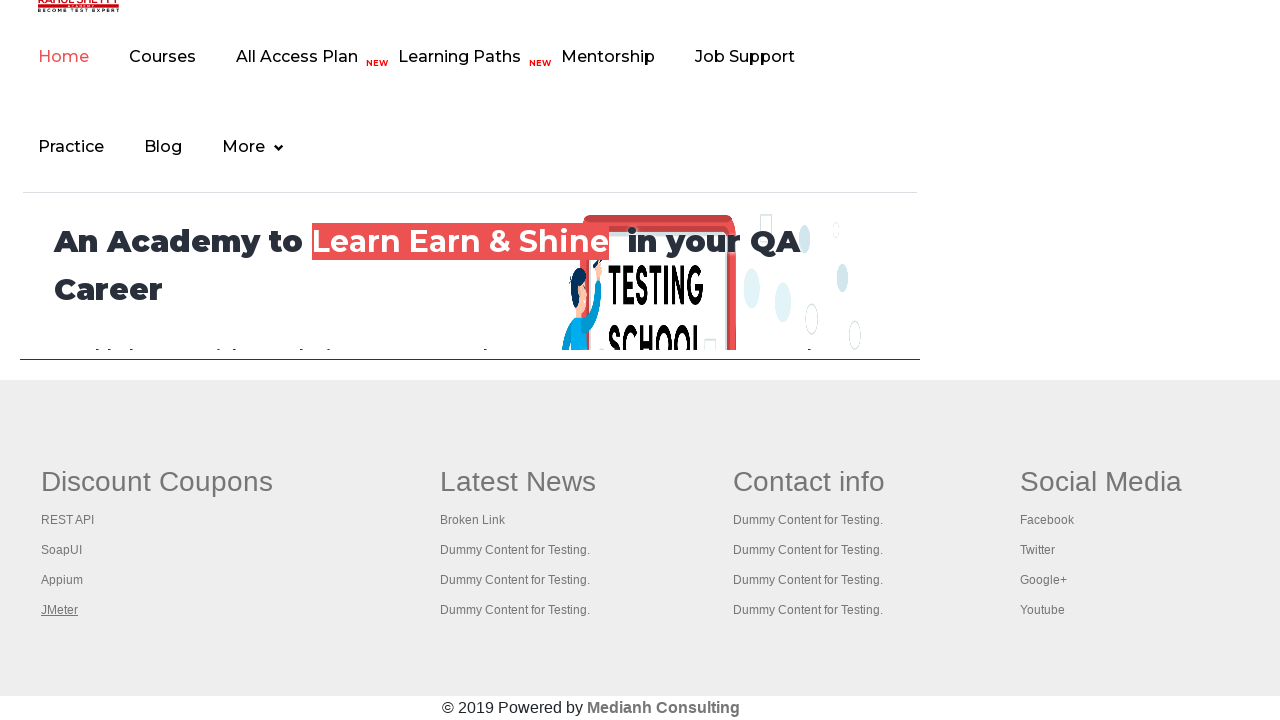

Page loaded and DOM content ready
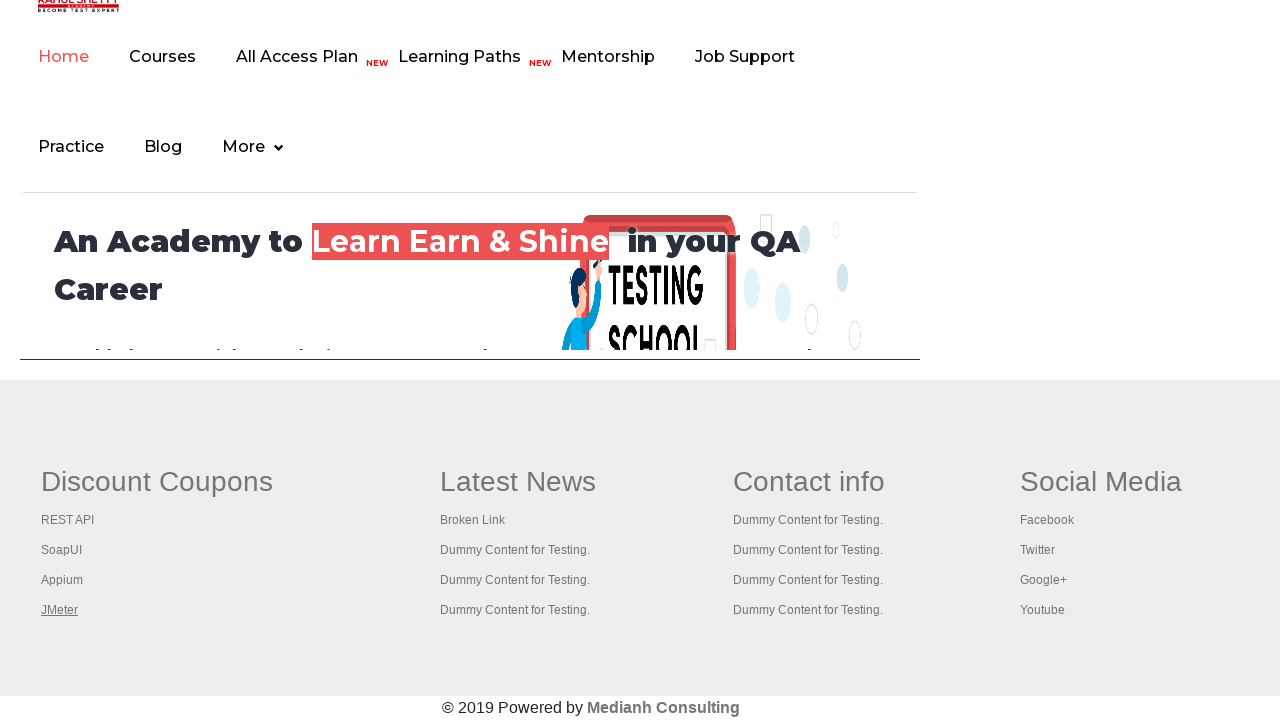

Brought a page to front
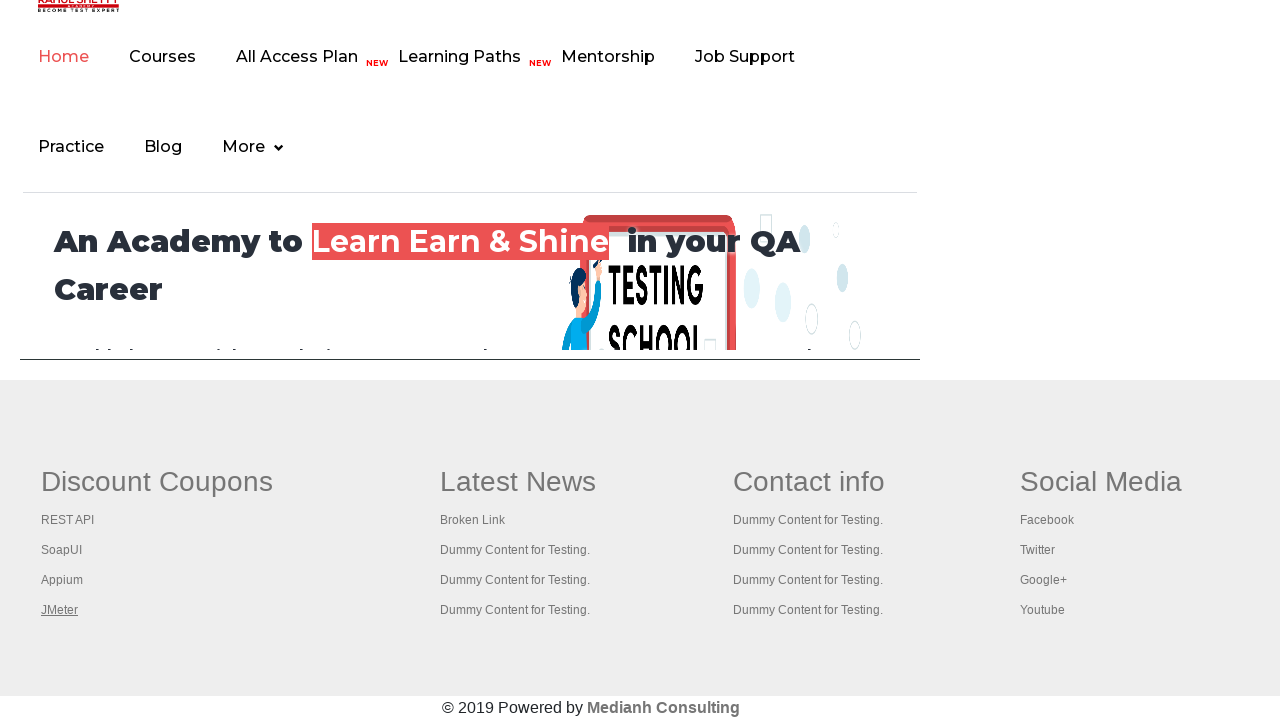

Page loaded and DOM content ready
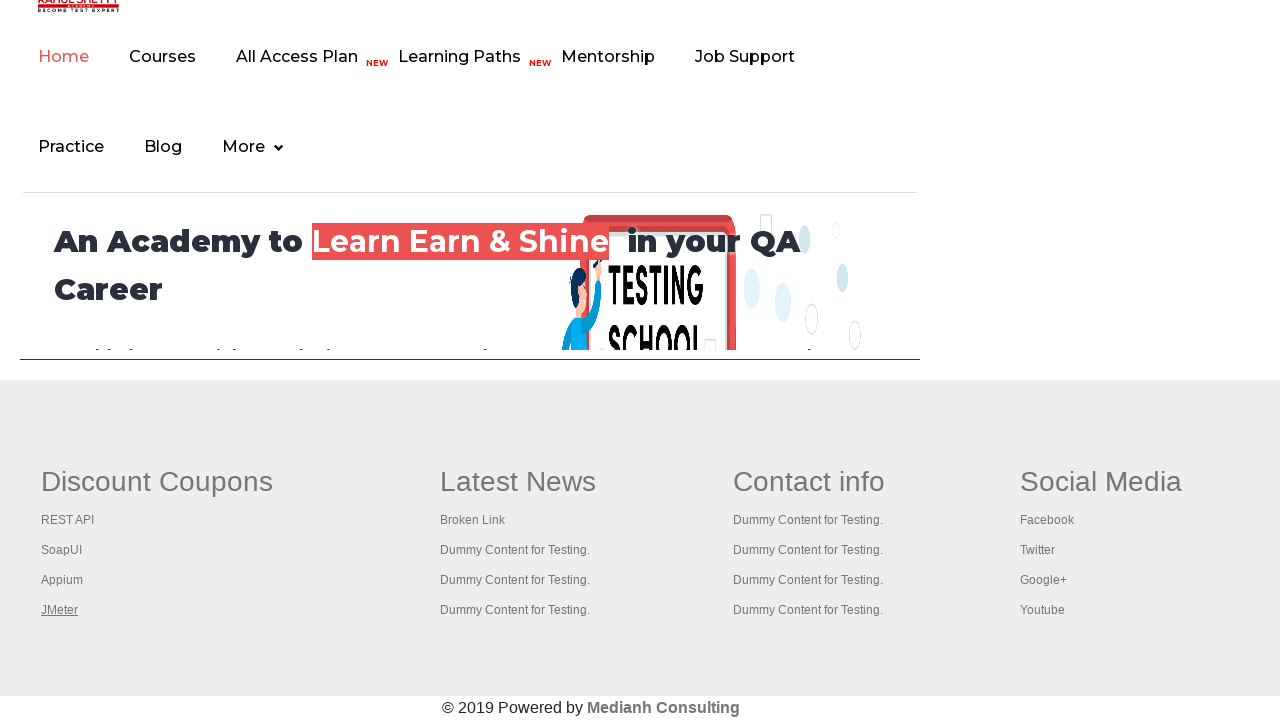

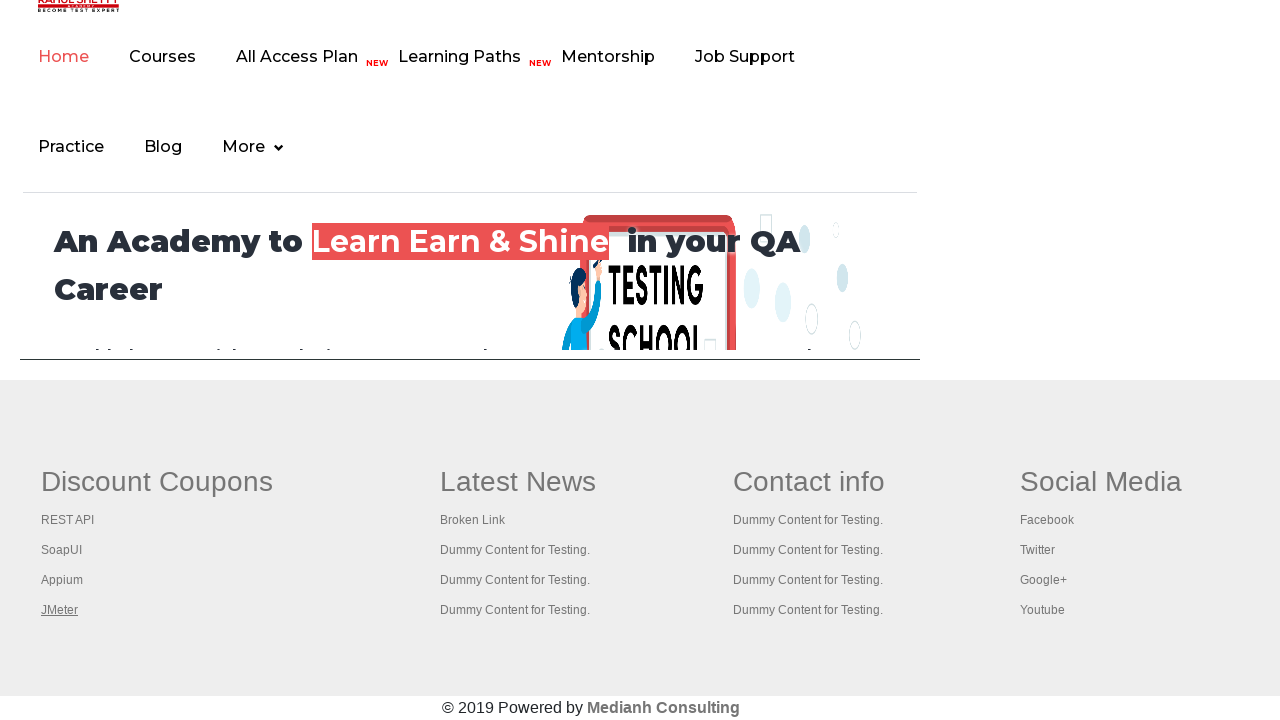